Tests a registration form by filling in required fields (name, email, phone) in the first block and submitting the form, then verifies successful registration by checking for a congratulations message.

Starting URL: http://suninjuly.github.io/registration1.html

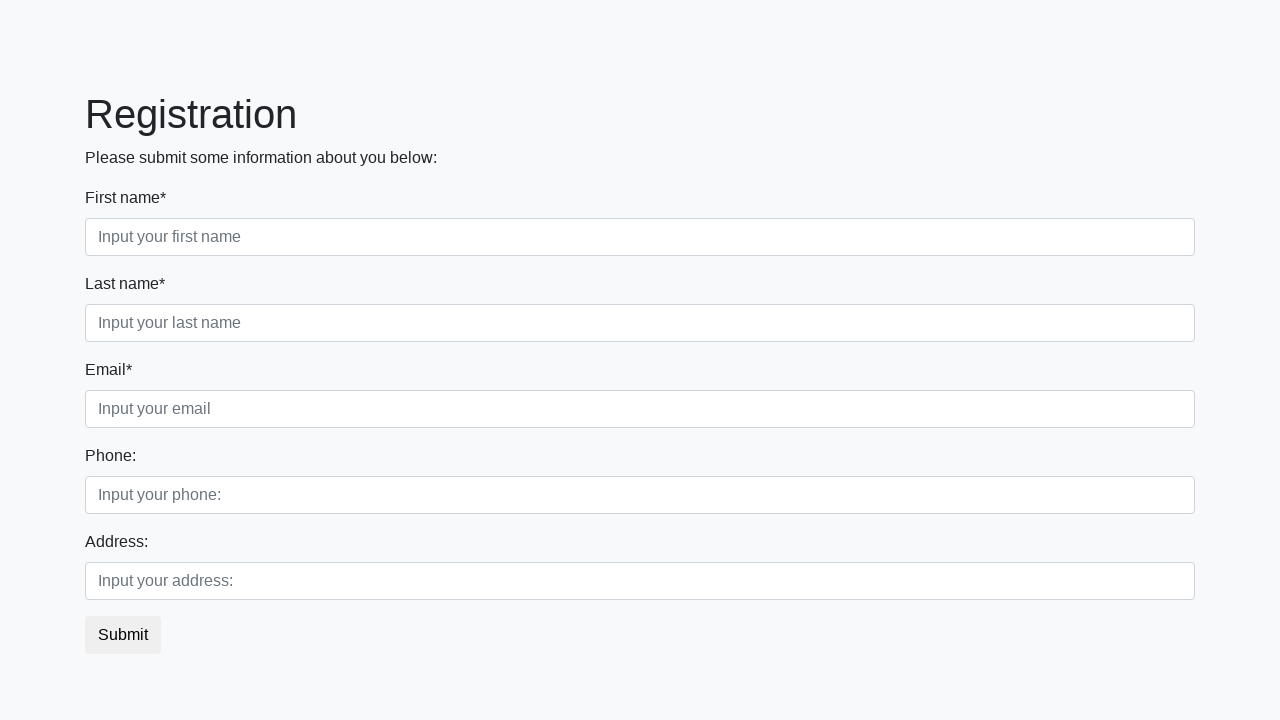

Filled name field with 'John Smith' on .first_block .first
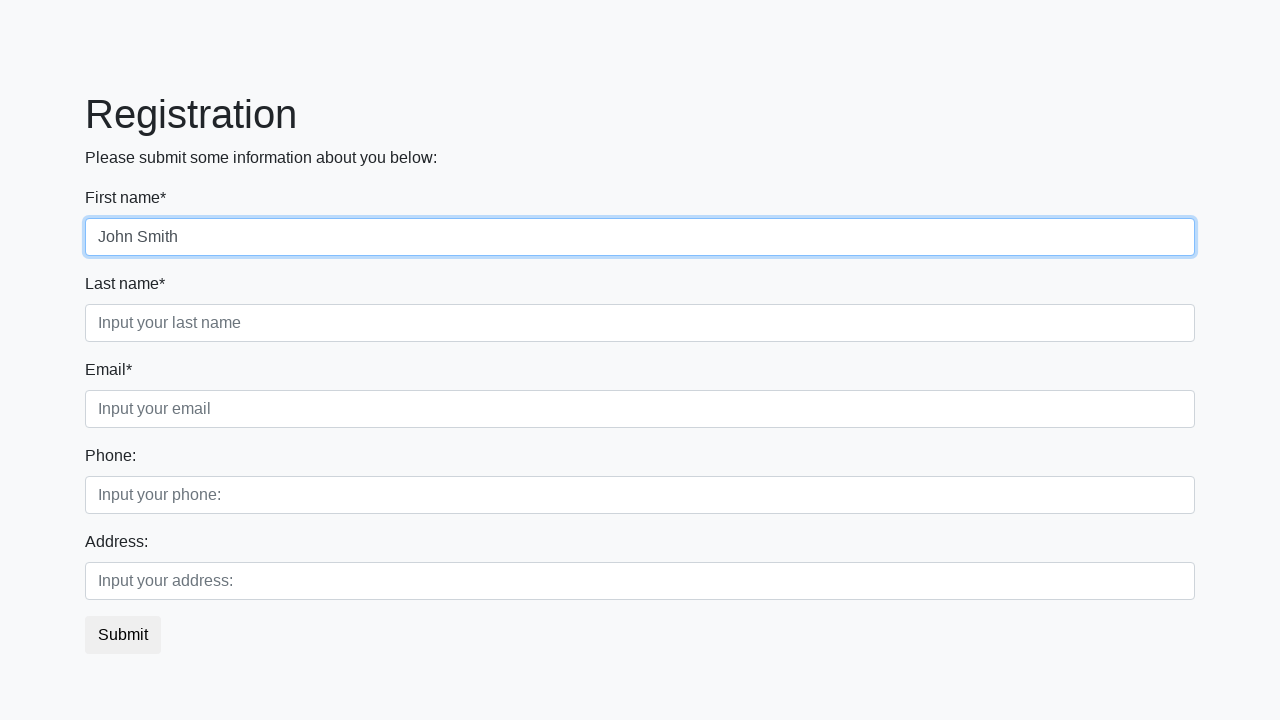

Filled email field with 'johnsmith@example.com' on .first_block .second
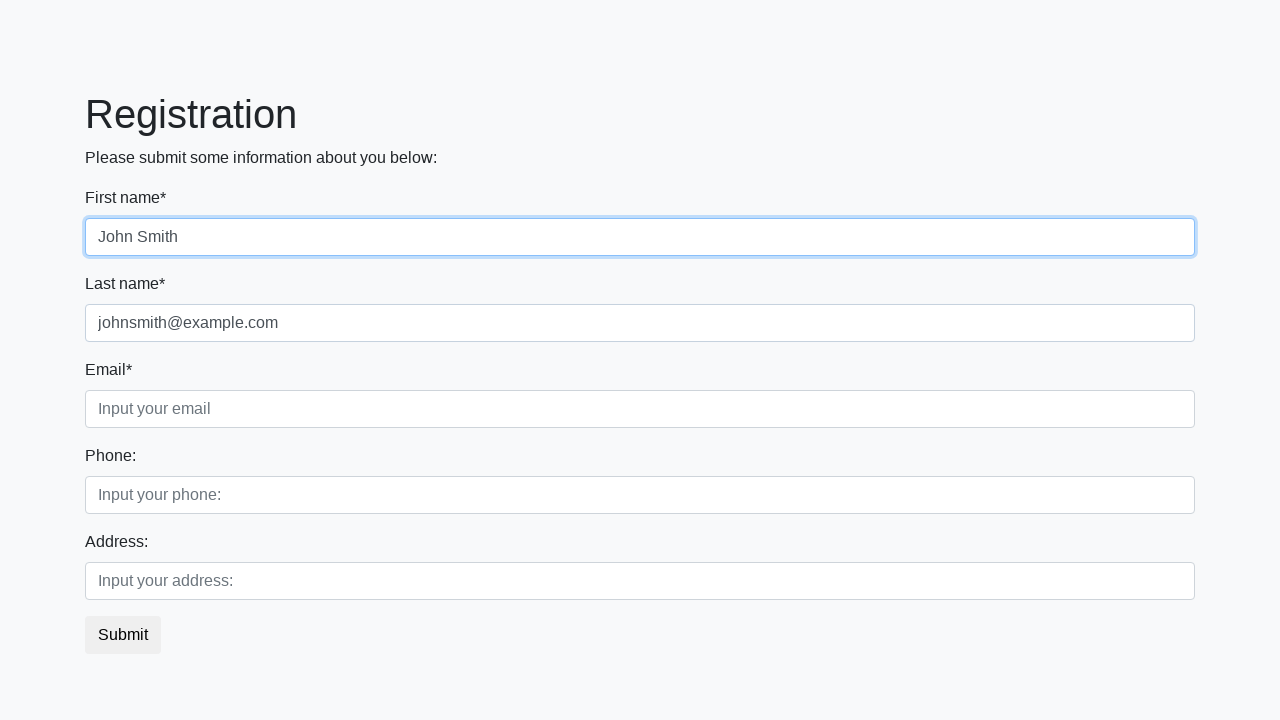

Filled phone field with '+1234567890' on .first_block .third
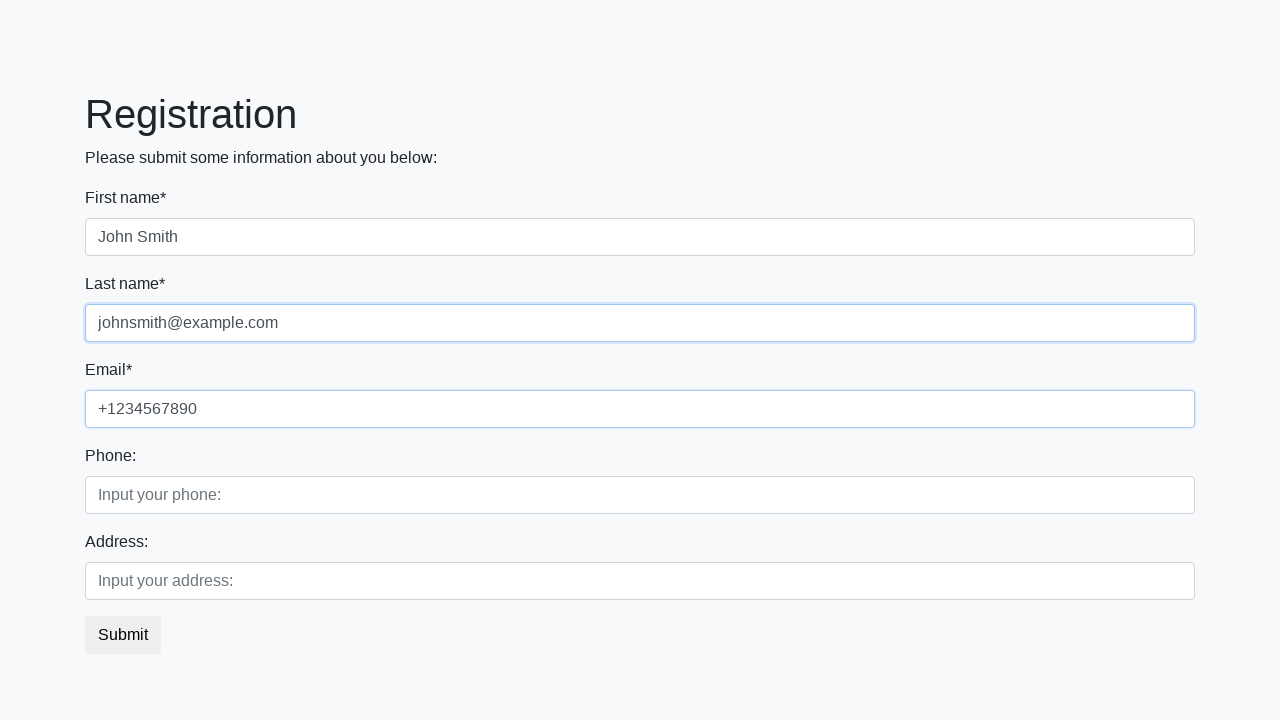

Clicked registration submit button at (123, 635) on button.btn
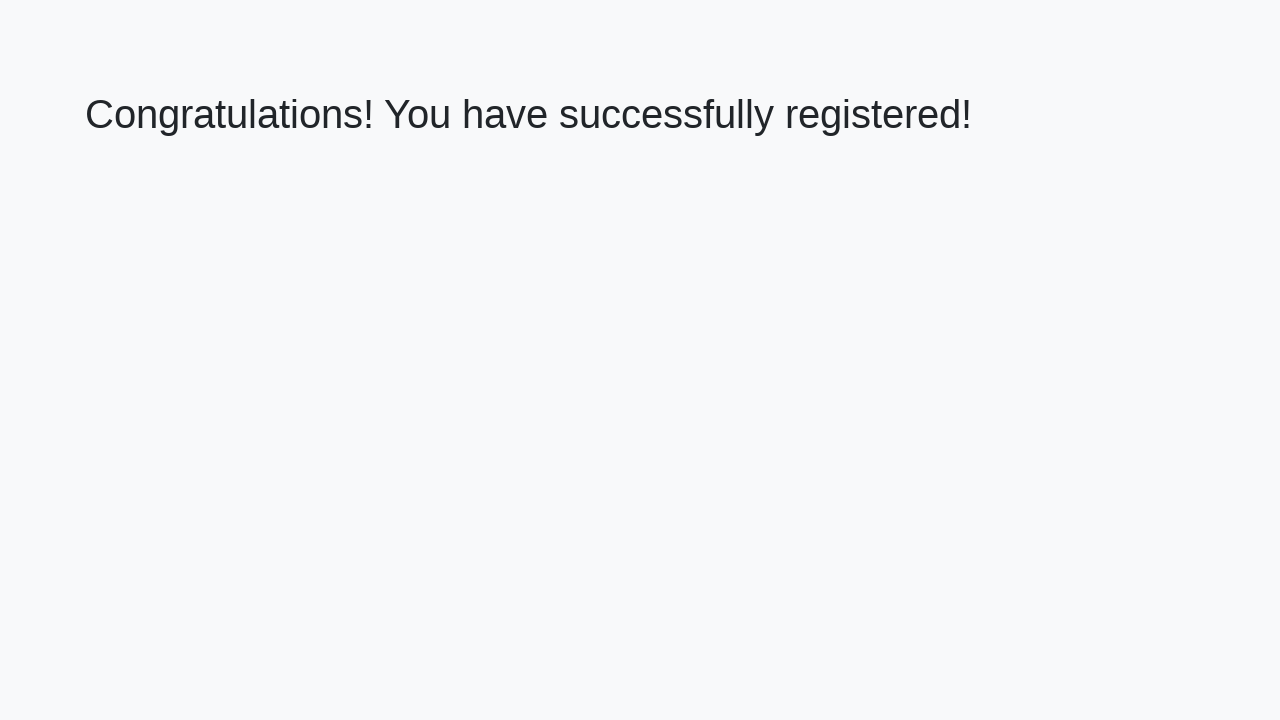

Congratulations heading appeared on page
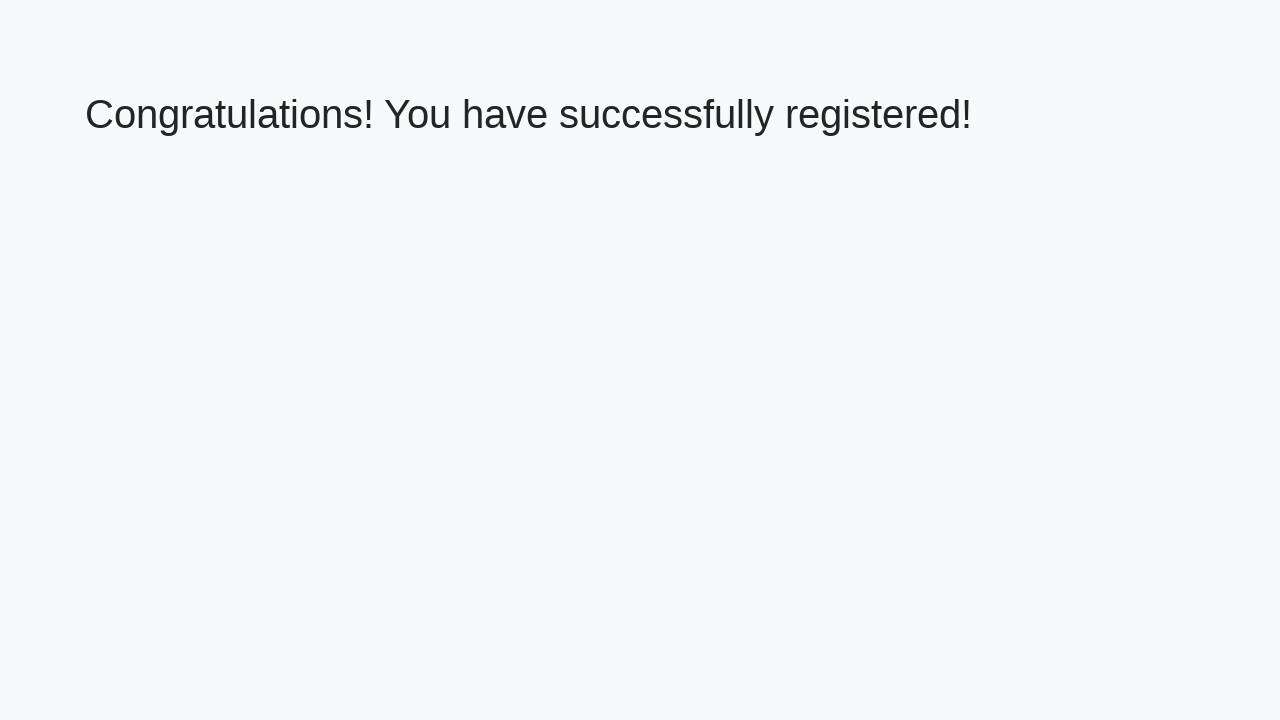

Retrieved congratulations message text
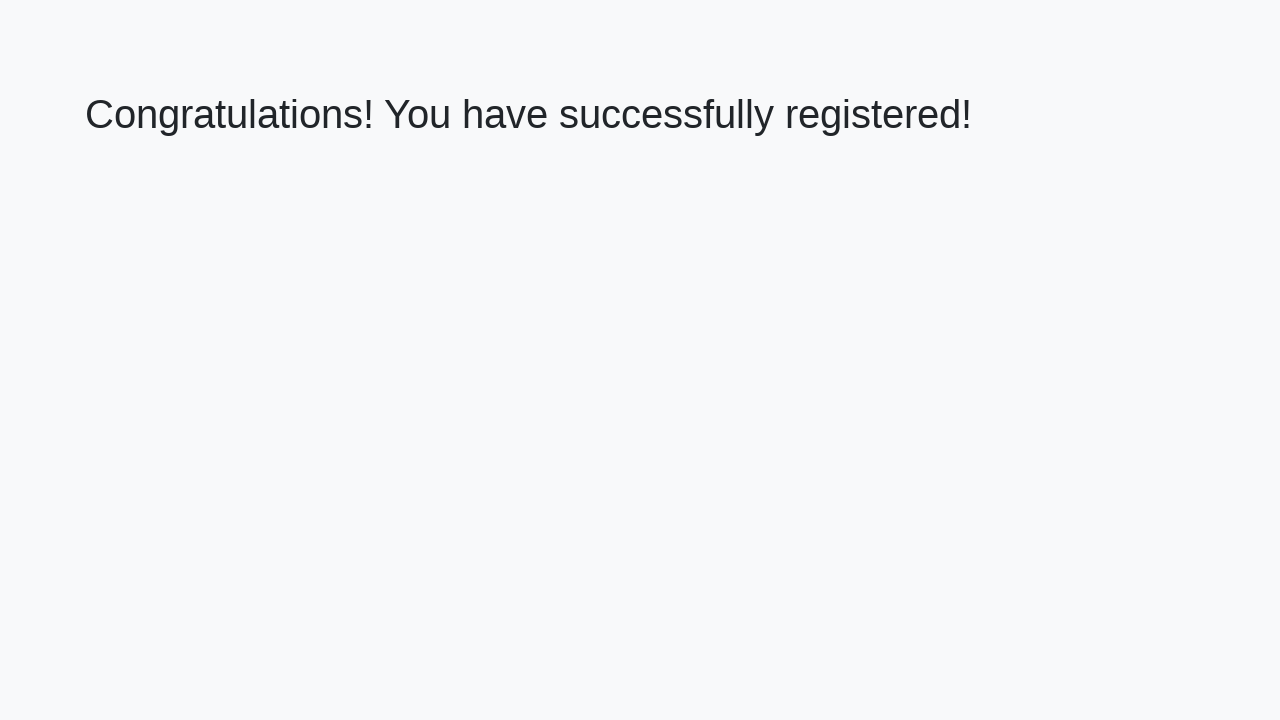

Verified congratulations message matches expected text
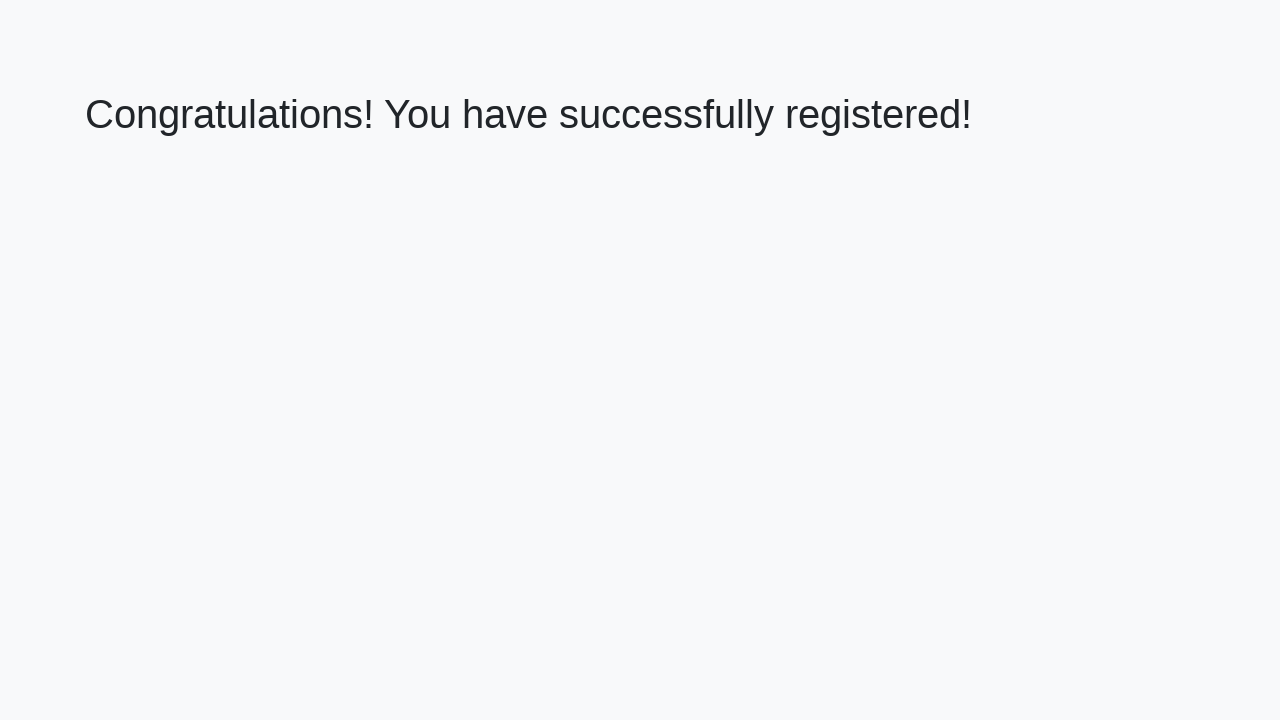

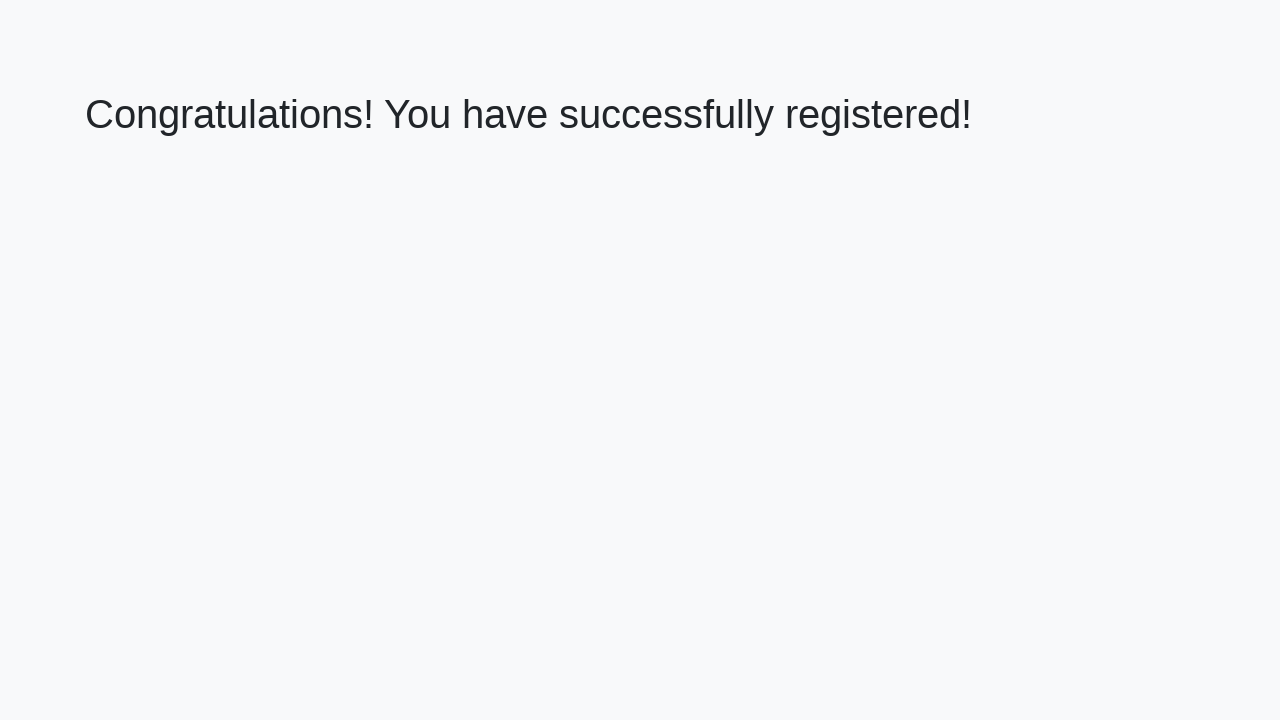